Tests that clicking the "Forgot your password" link on the login page successfully navigates to the Reset Password page and verifies the page title is displayed correctly.

Starting URL: https://opensource-demo.orangehrmlive.com/

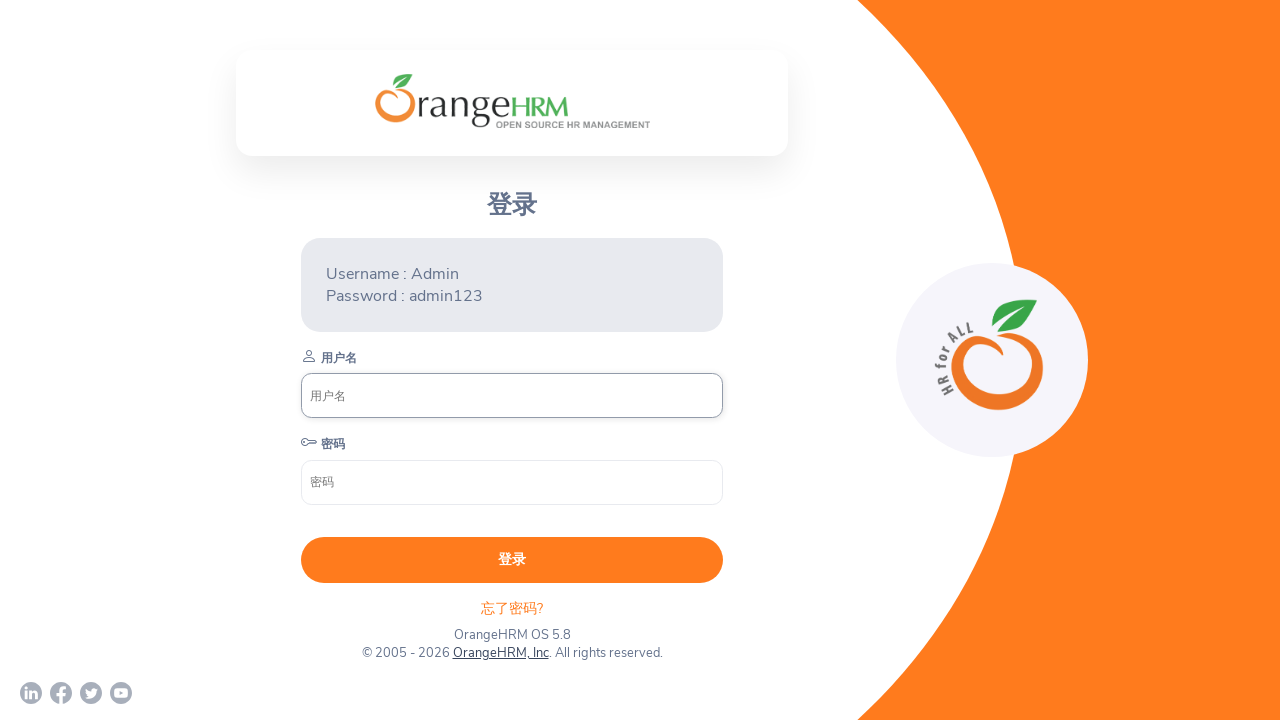

Clicked 'Forgot your password' link on login page at (512, 608) on xpath=//p[@class='oxd-text oxd-text--p orangehrm-login-forgot-header']
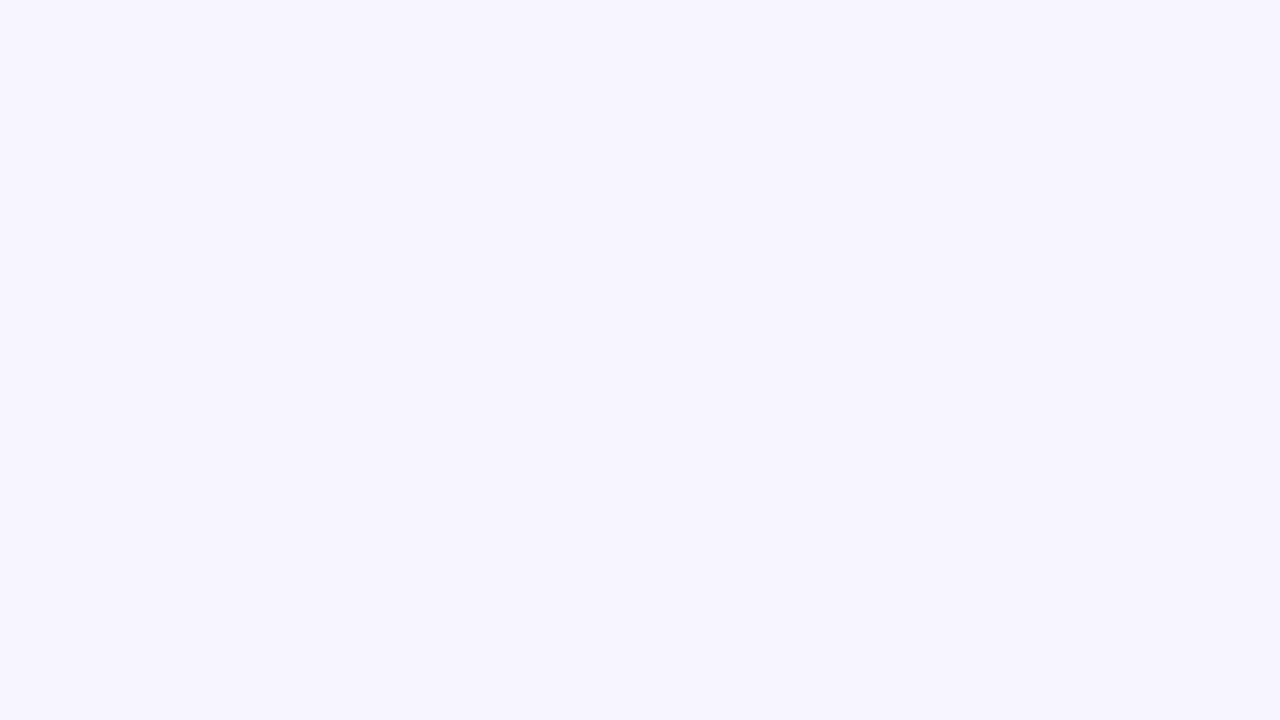

Located Reset Password page title element
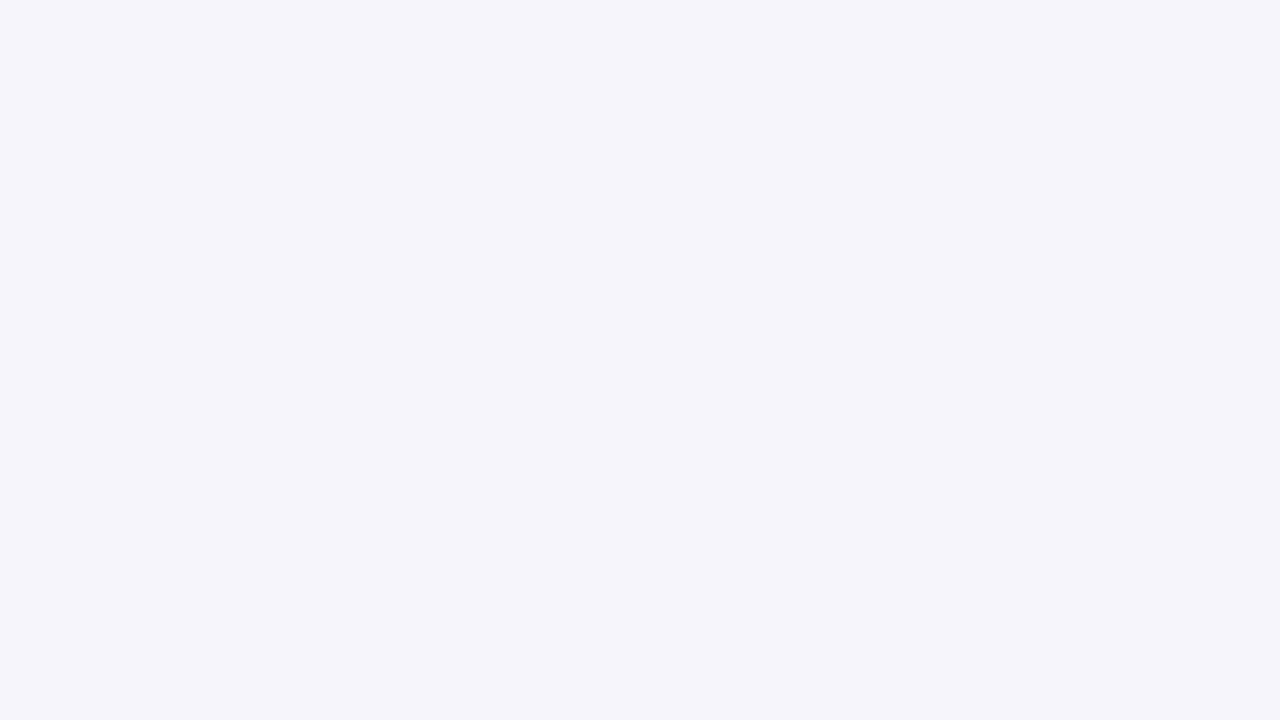

Reset Password page title element loaded and is visible
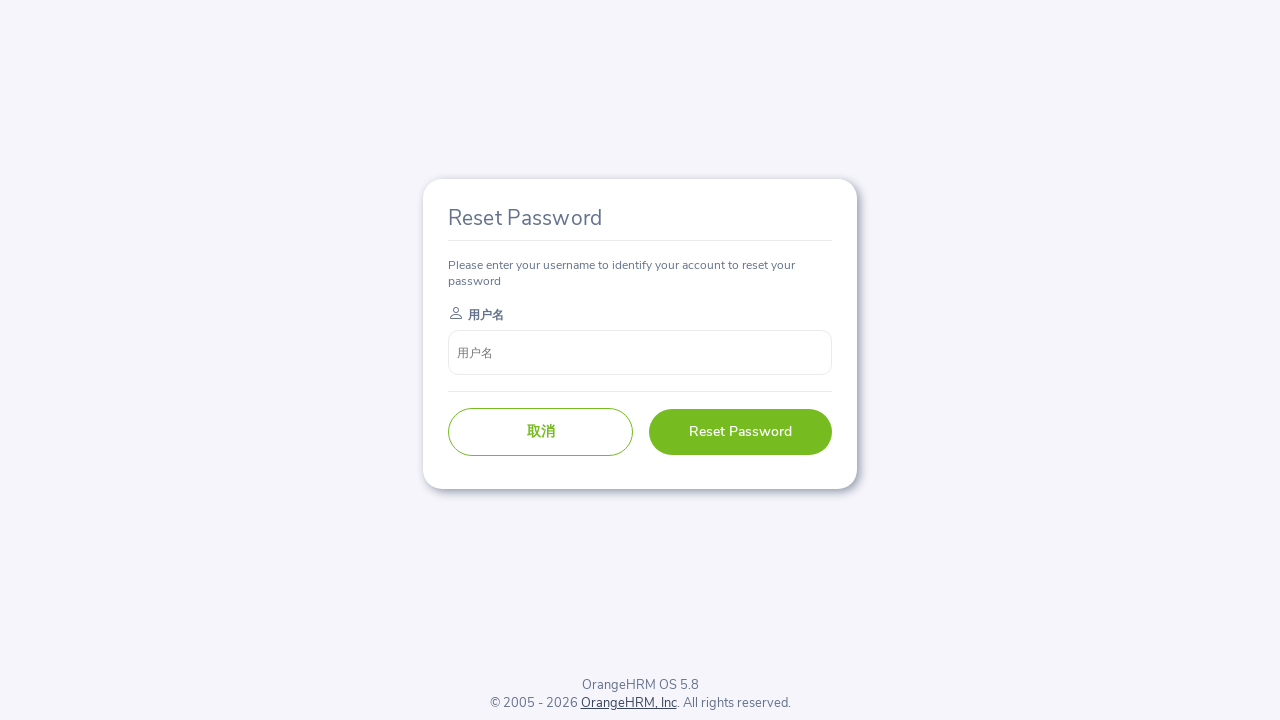

Verified Reset Password page title is displayed correctly
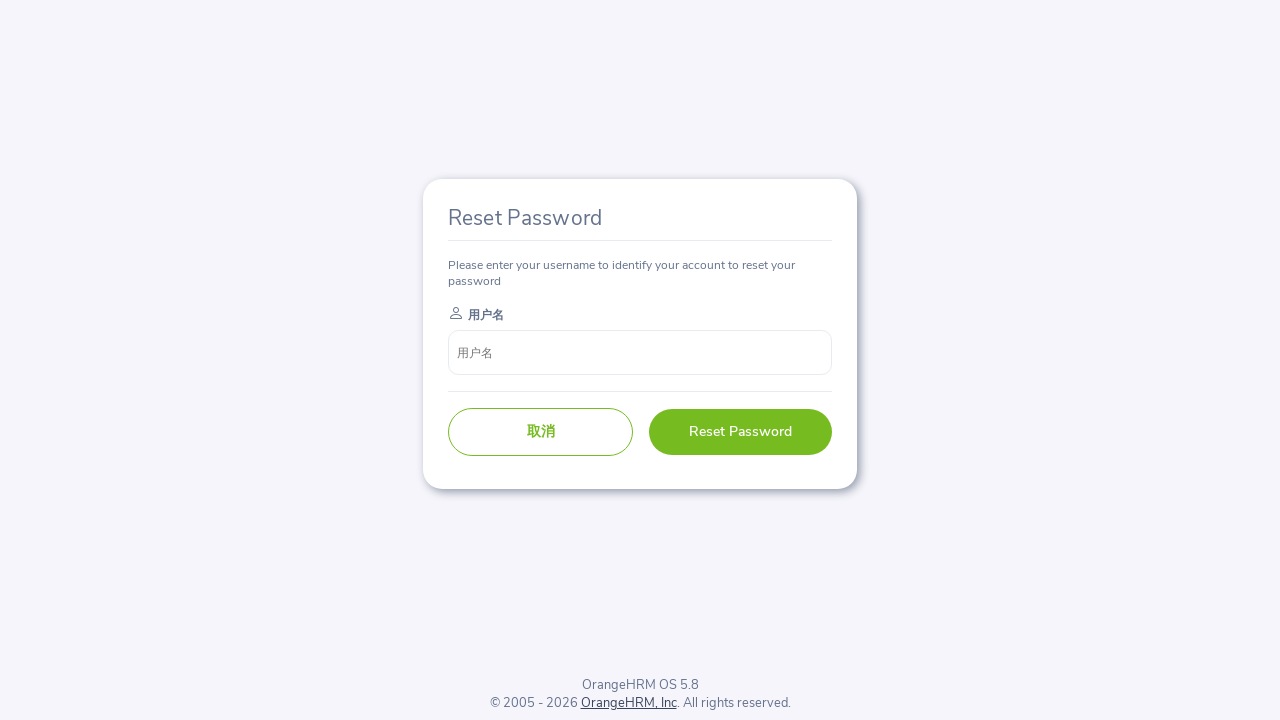

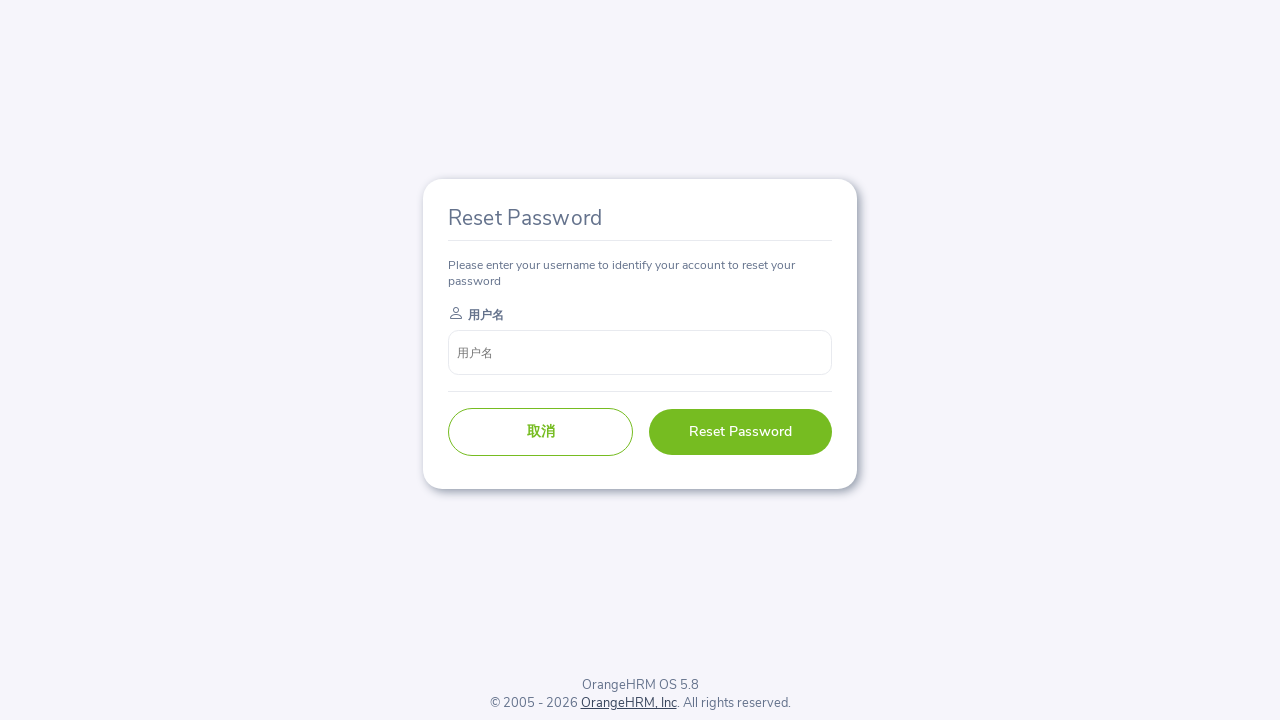